Tests YouTube's search suggestion dropdown by typing a query and selecting a specific suggestion

Starting URL: https://www.youtube.com/watch?v=vfFlZTo9ds0

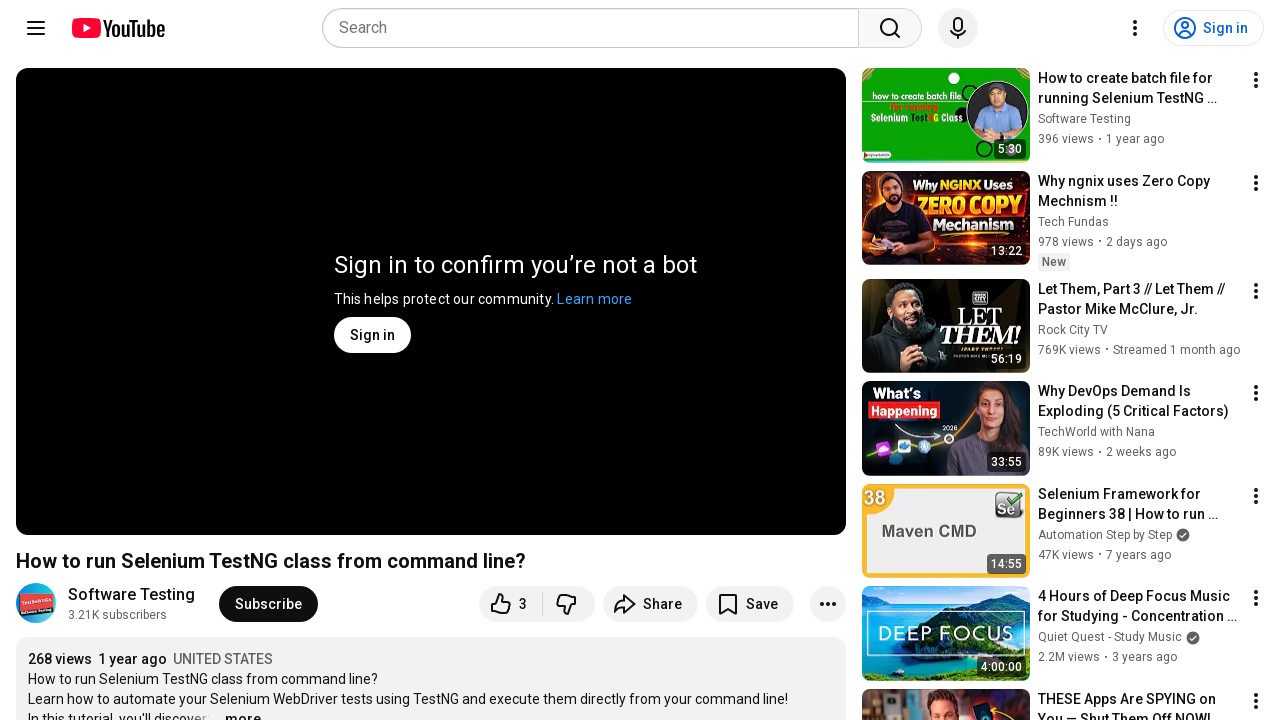

Typed 'selenium' into the YouTube search field on input[name='search_query']
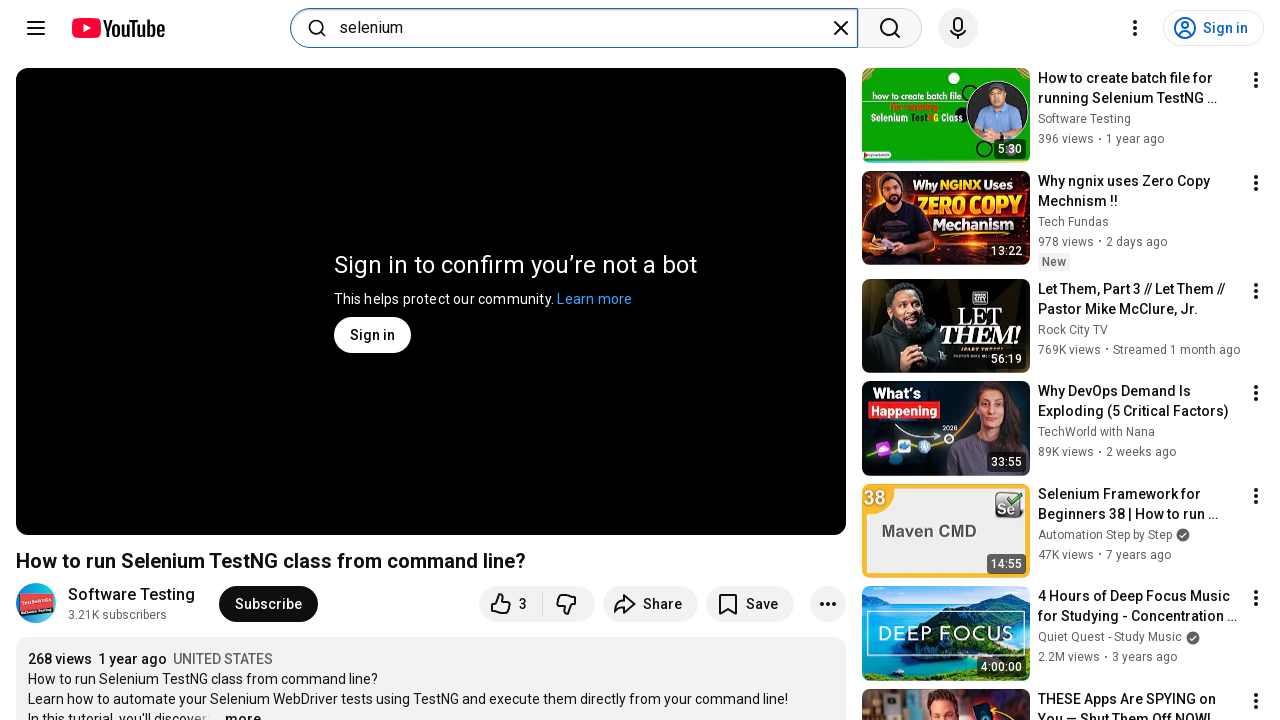

Search suggestion dropdown appeared with suggestion components
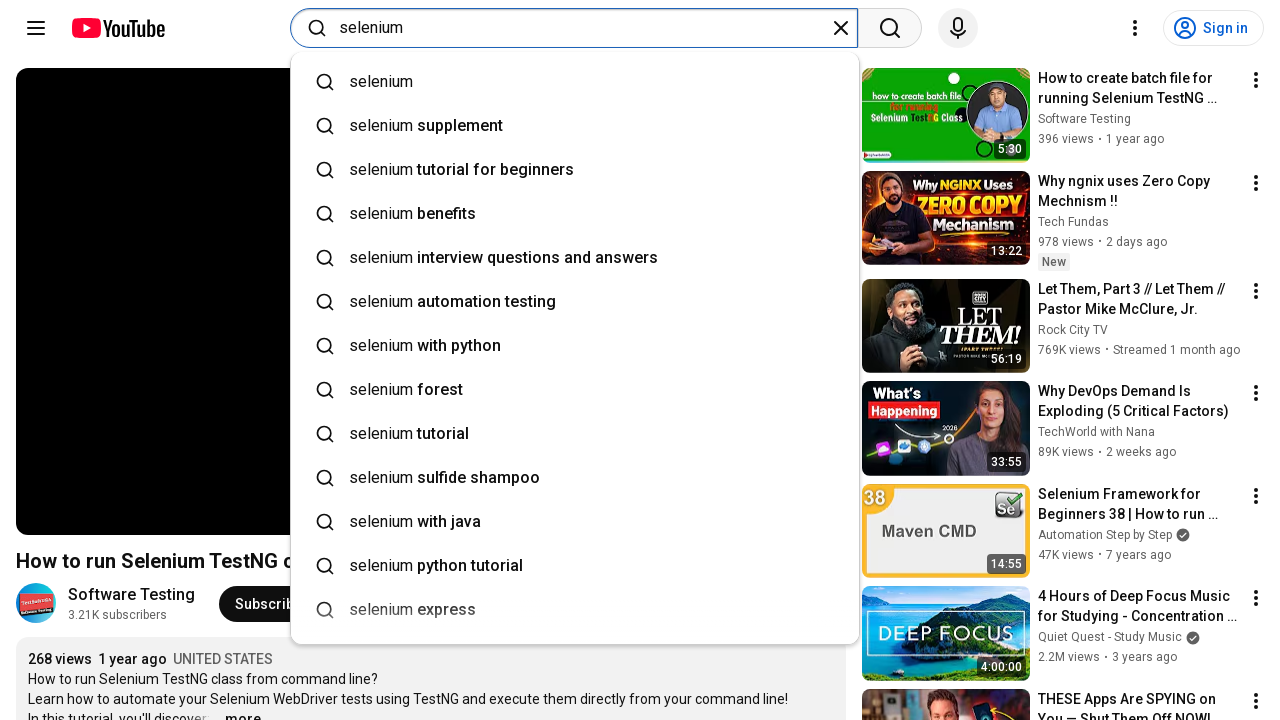

Selected 'selenium with python' suggestion from dropdown at (412, 346) on xpath=//div[@aria-label='selenium with python']
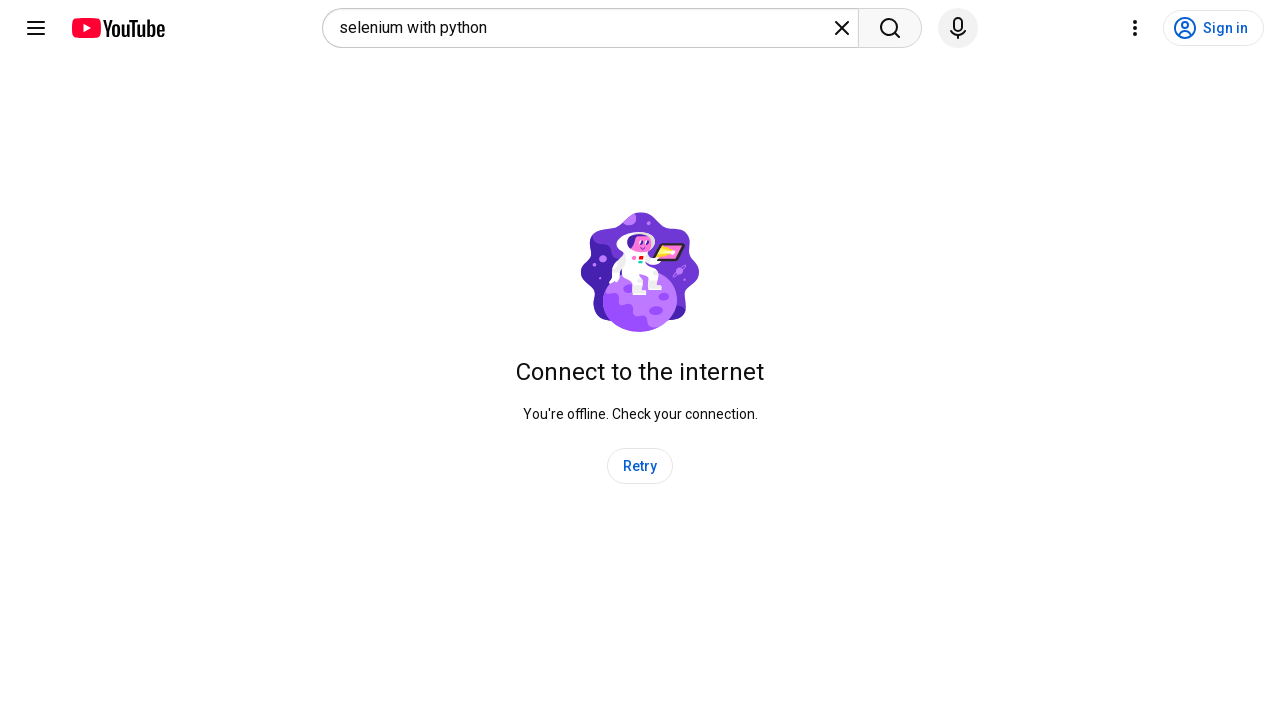

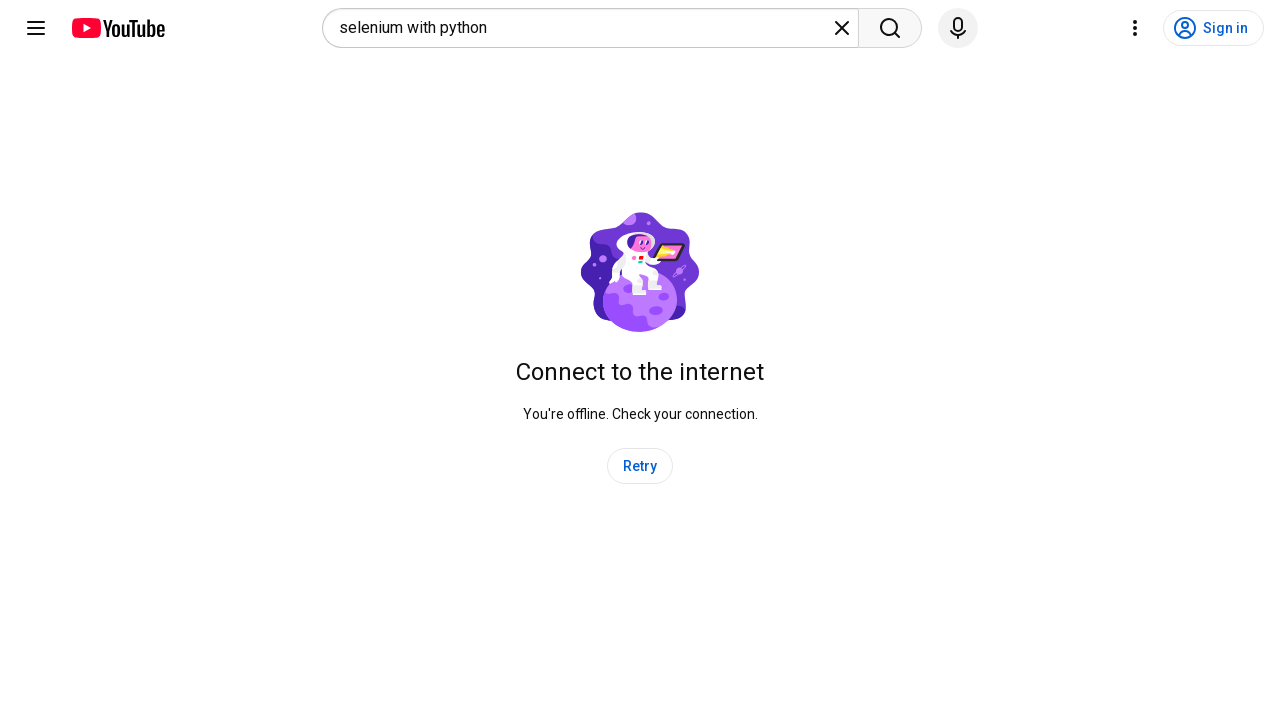